Tests a Text-to-Speech web service by entering text into the textarea and clicking the play button to hear the audio output

Starting URL: https://www.ispeech.org/text.to.speech

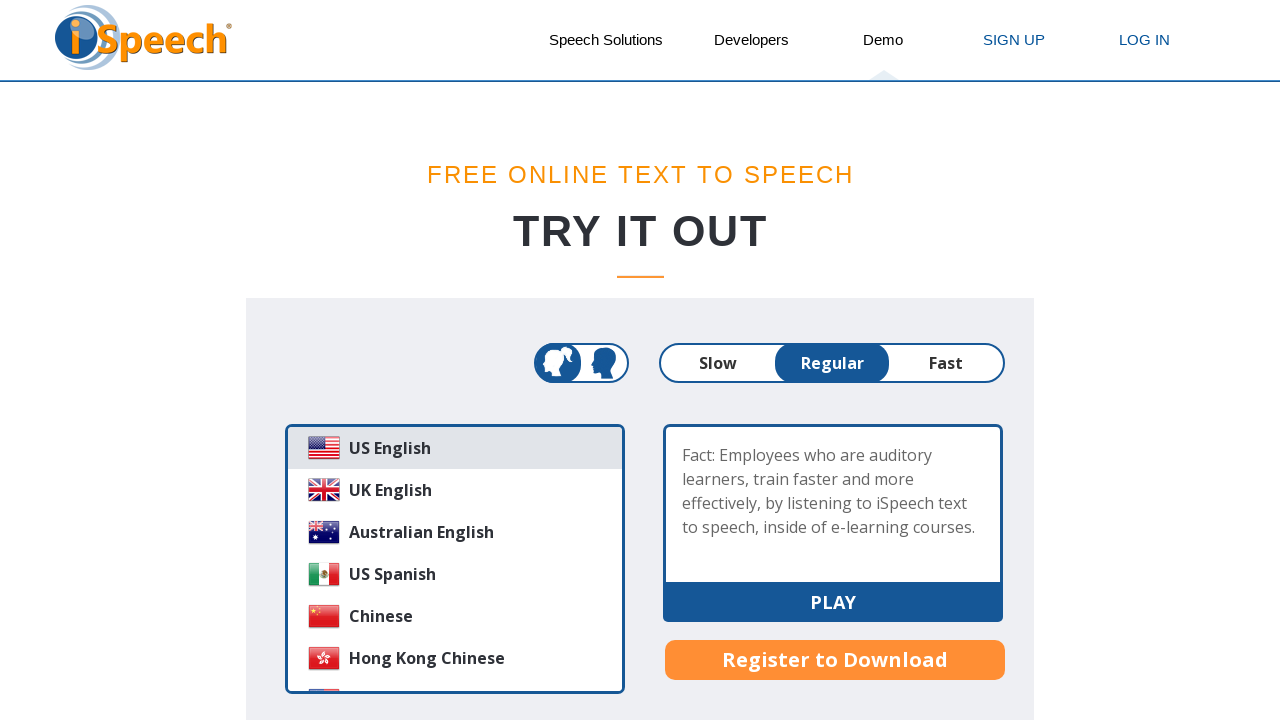

Scrolled page down to view demo section
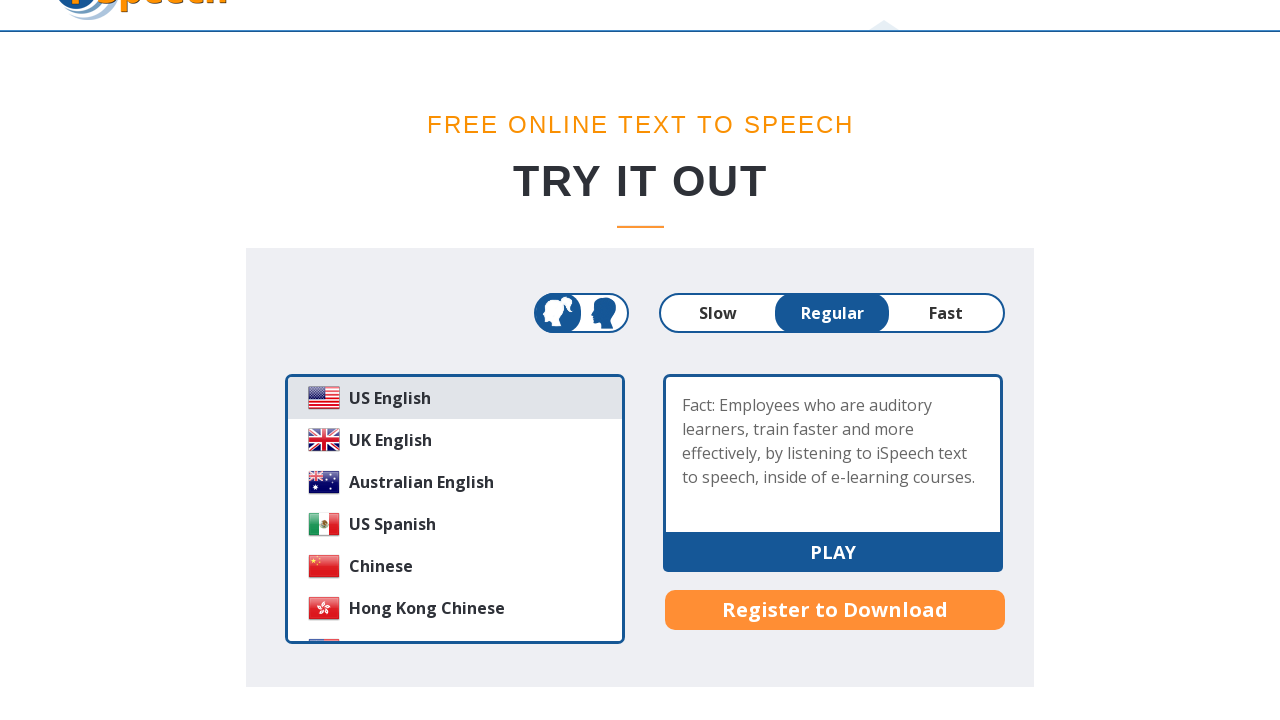

Waited for textarea element to be present
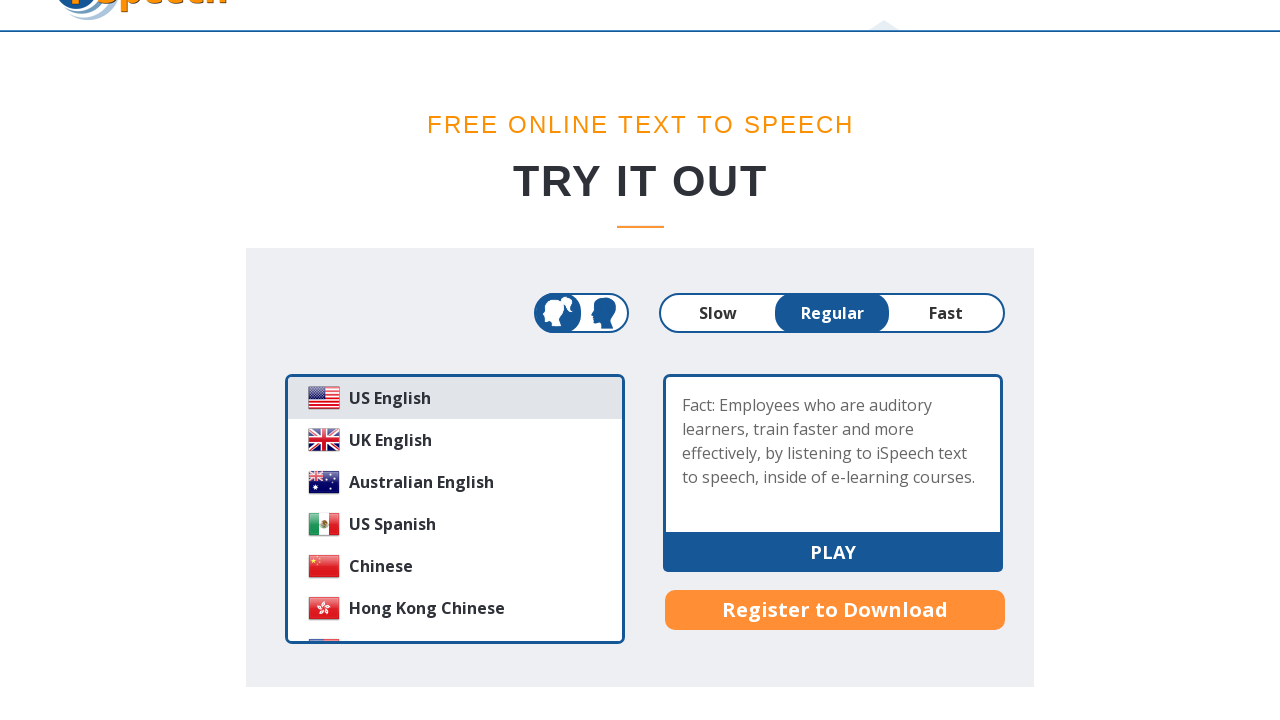

Clicked on the textarea input field at (833, 454) on xpath=//*[@id='demo']//textarea
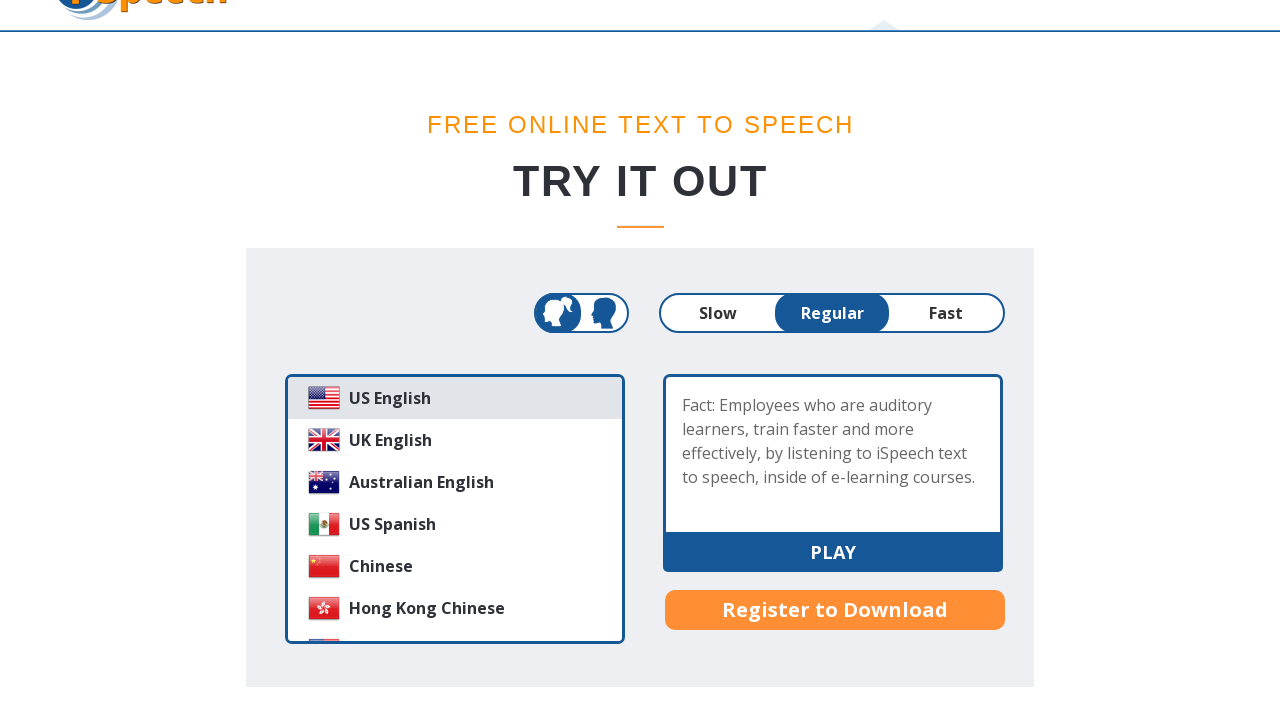

Filled textarea with text to be converted to speech on //*[@id='demo']//textarea
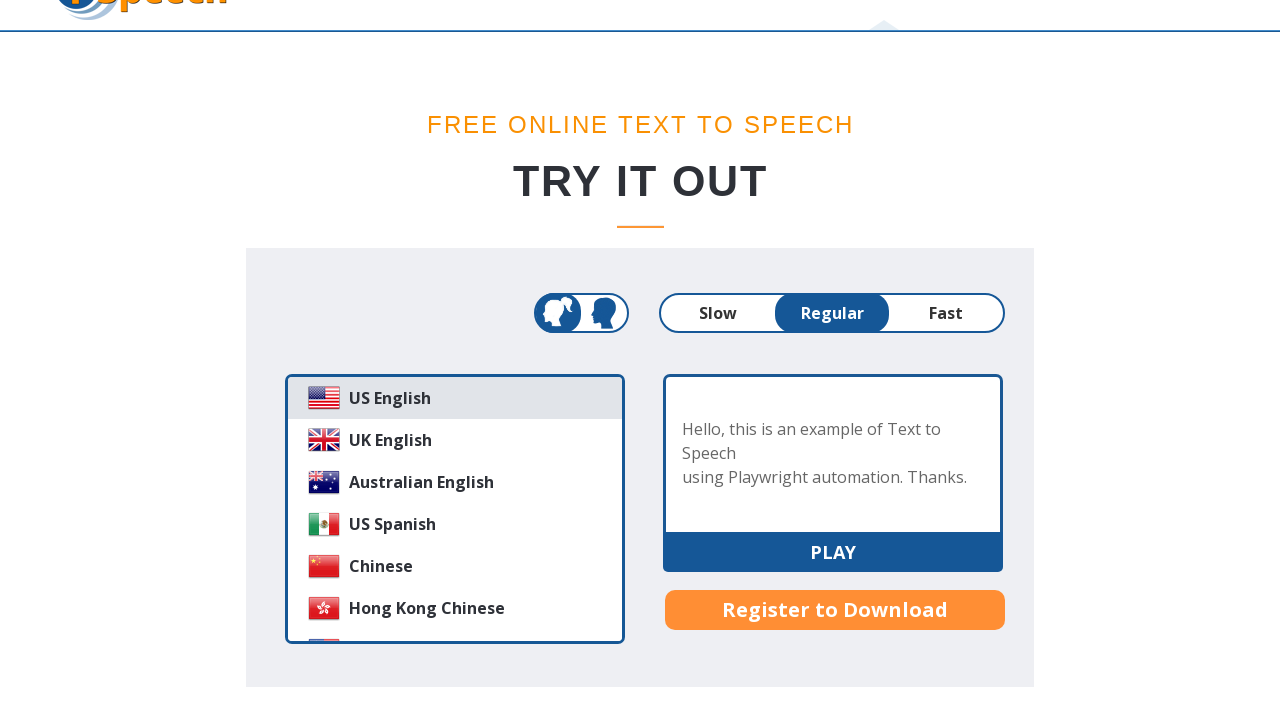

Clicked play button to start text-to-speech audio output at (833, 553) on .play-control-text
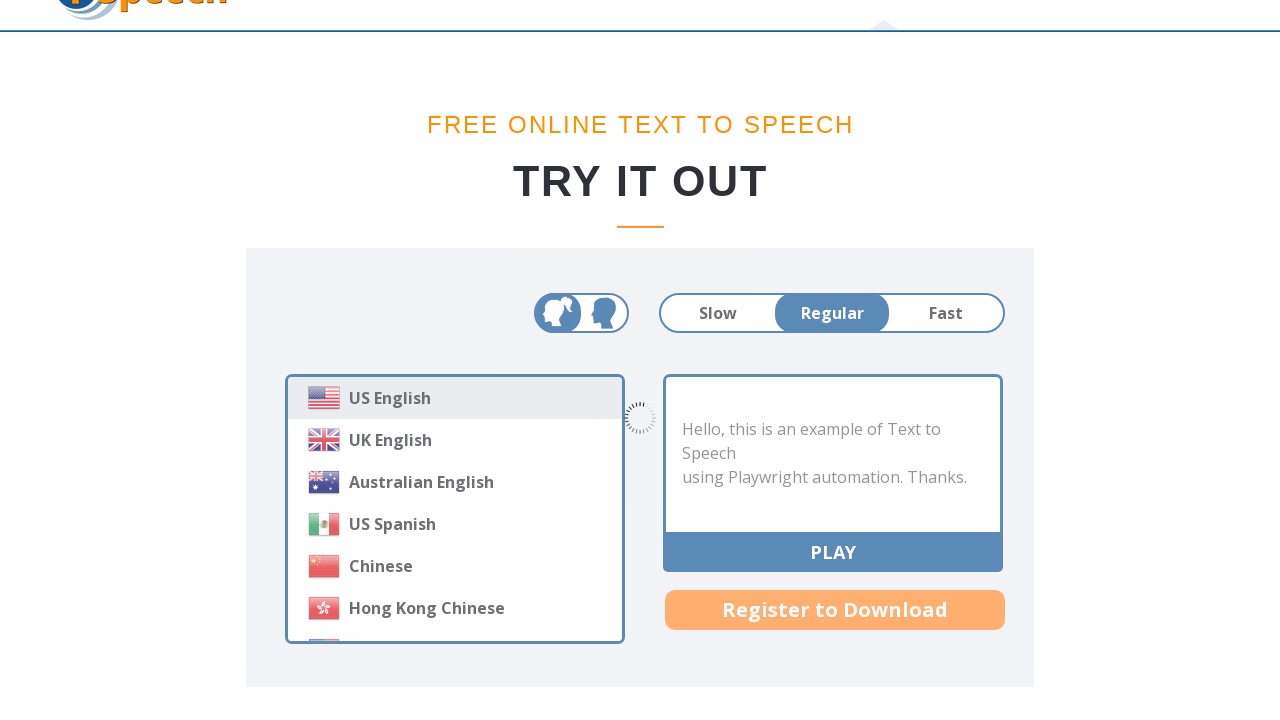

Waited 10 seconds for audio to play
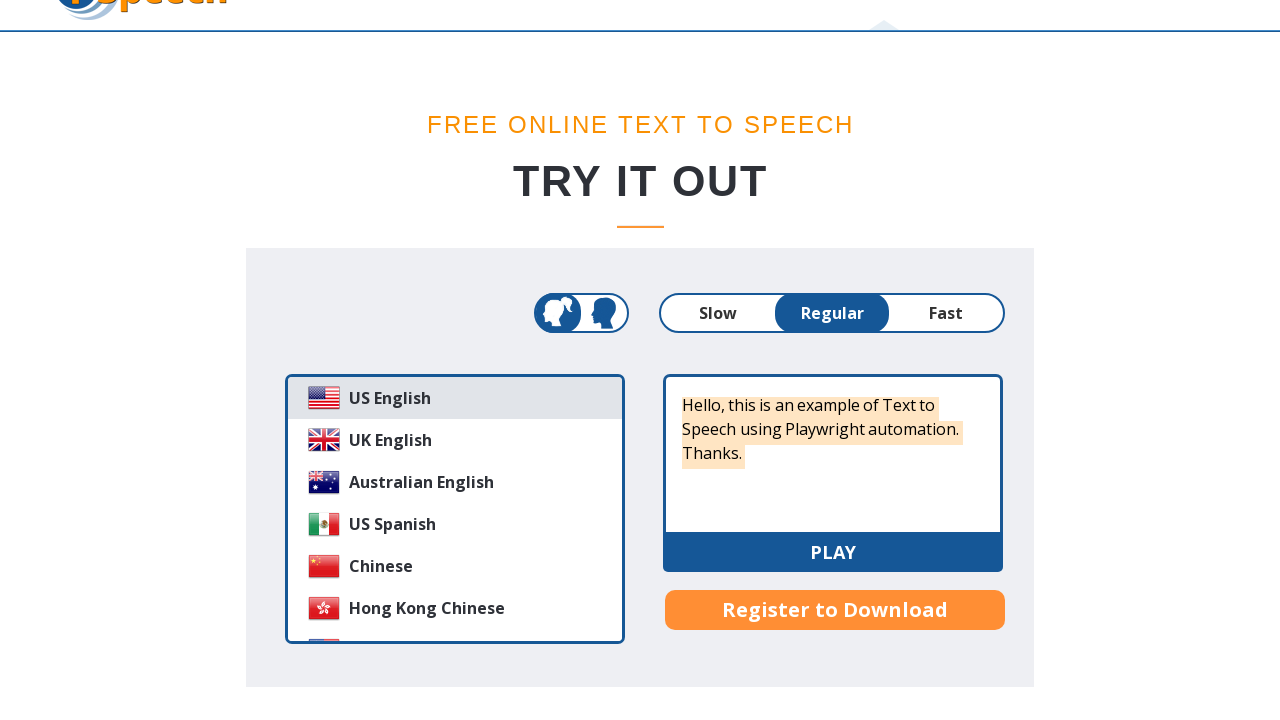

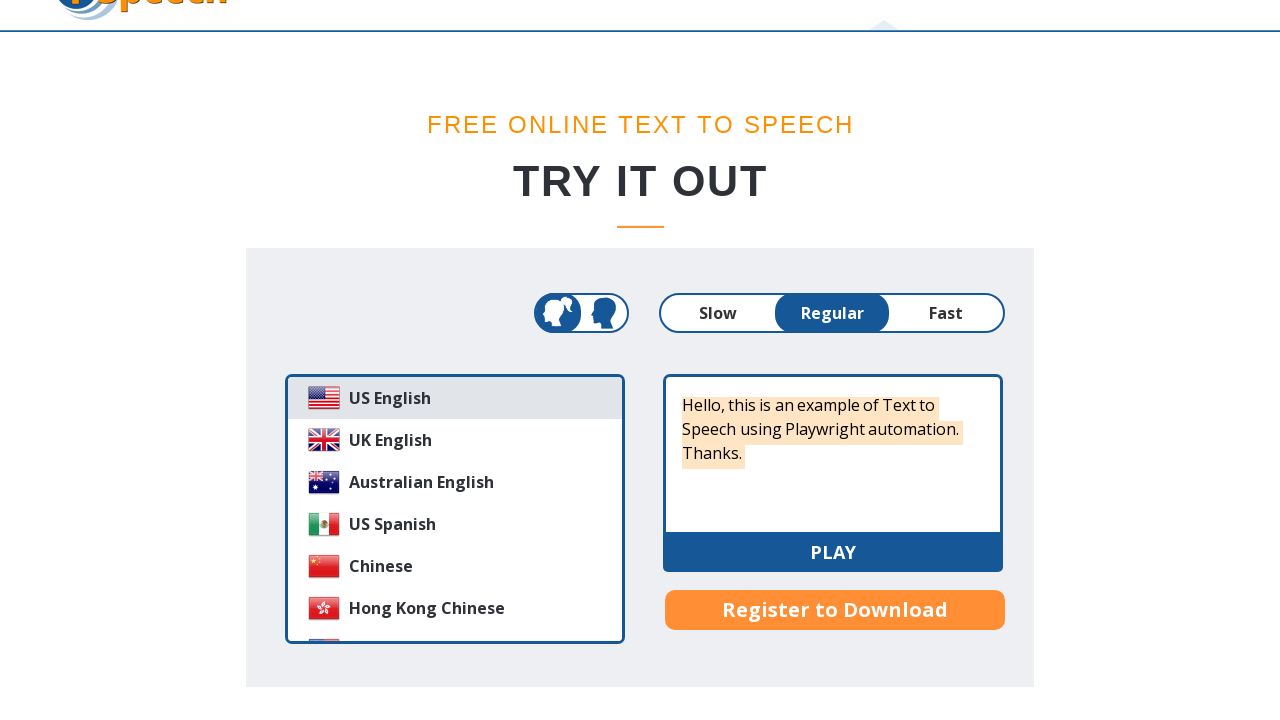